Verifies that the logo image is displayed on the OrangeHRM homepage

Starting URL: https://opensource-demo.orangehrmlive.com/

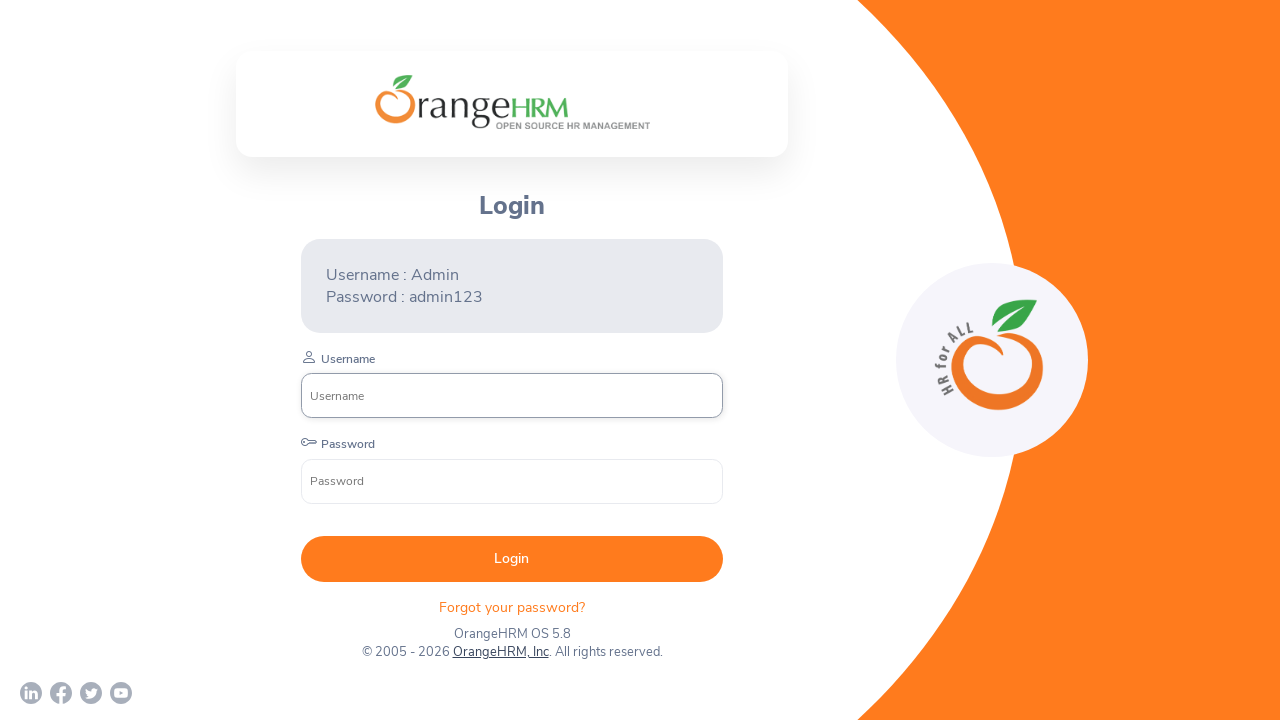

Located logo element using XPath
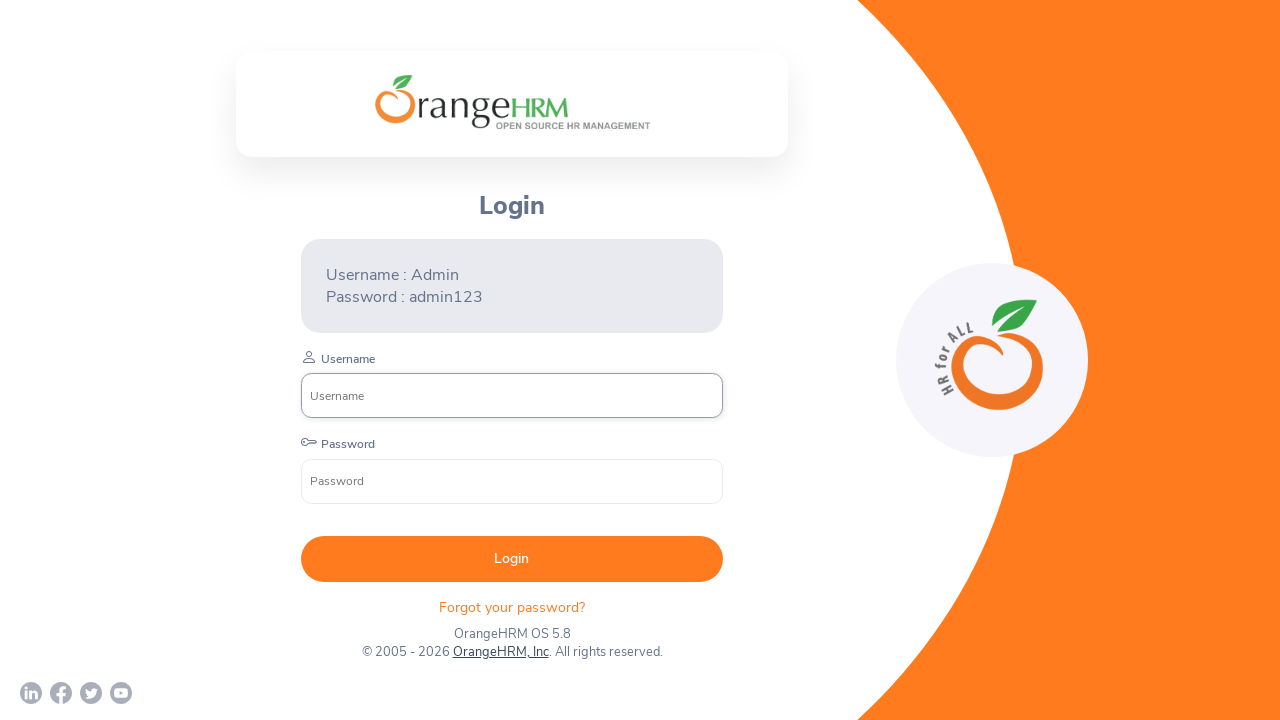

Waited for logo to become visible
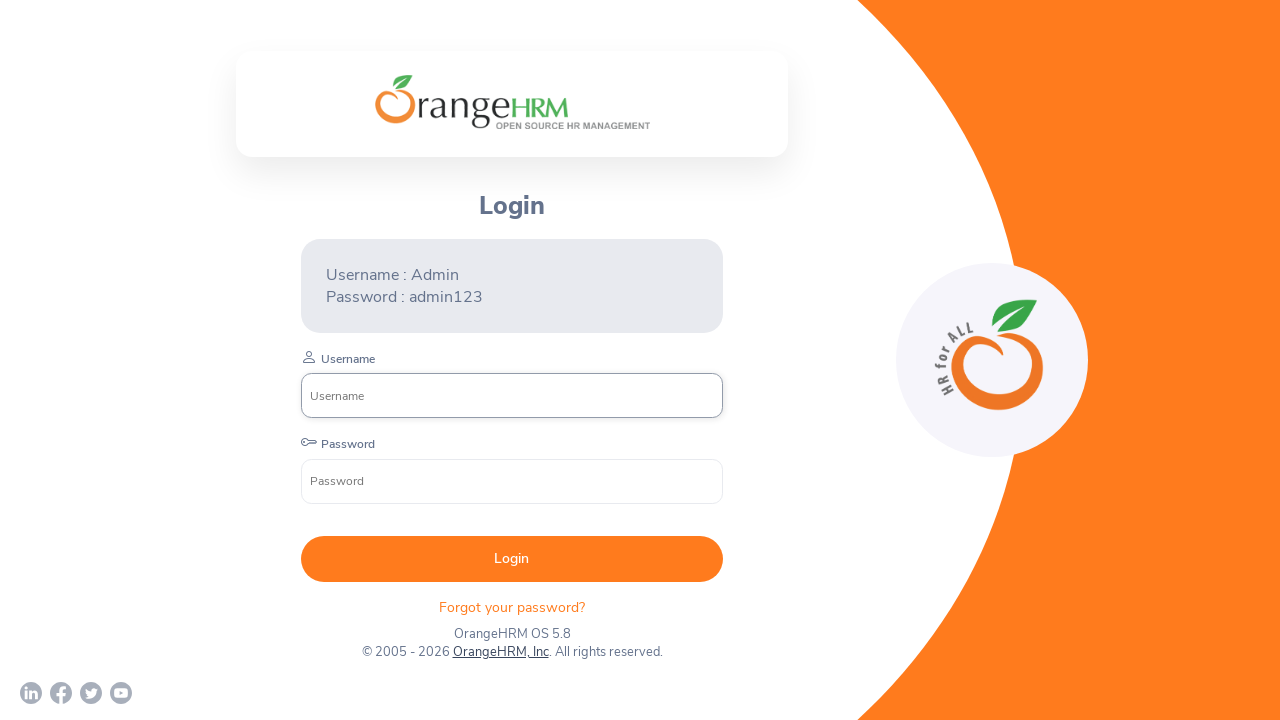

Verified that logo is displayed on OrangeHRM homepage
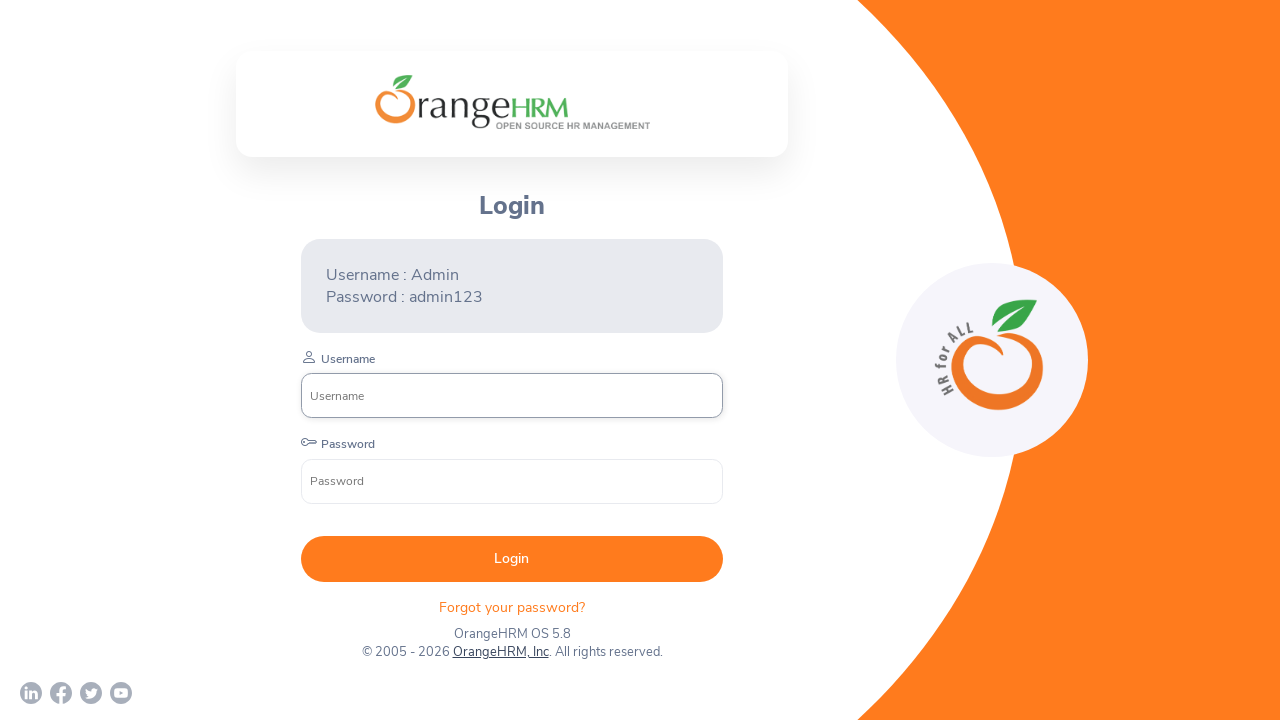

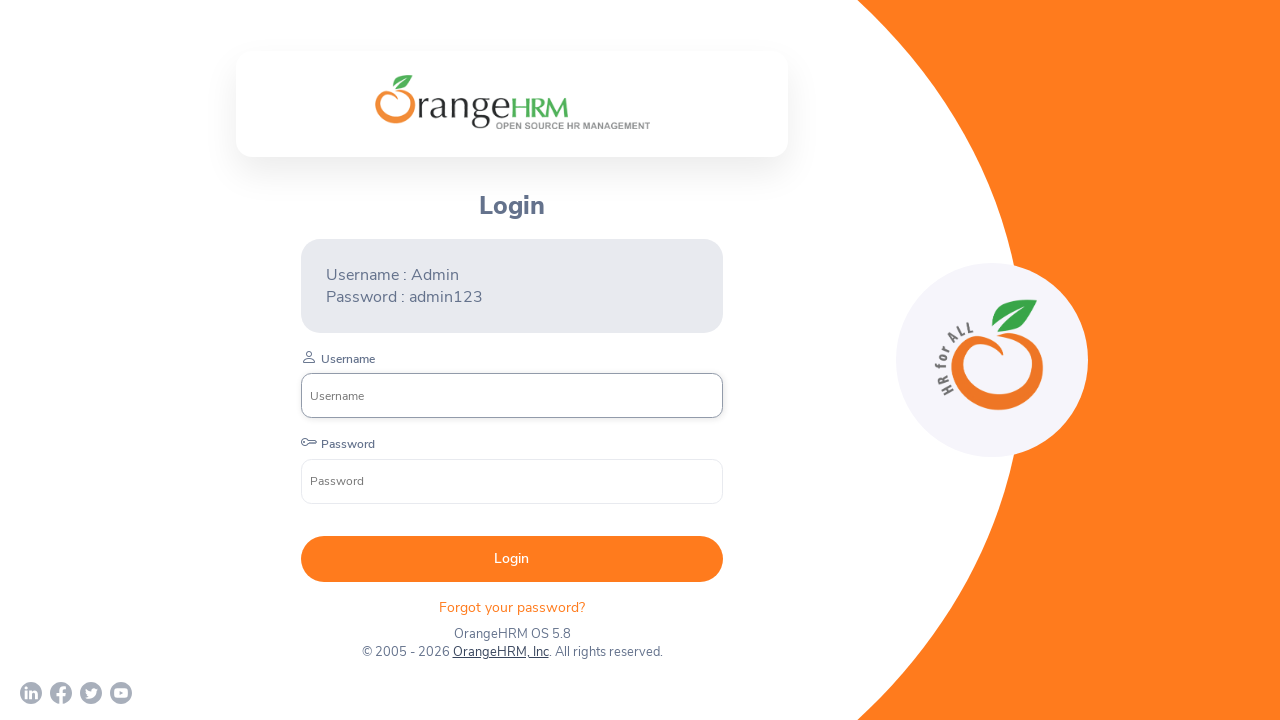